Tests user registration form by filling in all required fields and submitting the registration

Starting URL: https://parabank.parasoft.com/parabank/register.htm

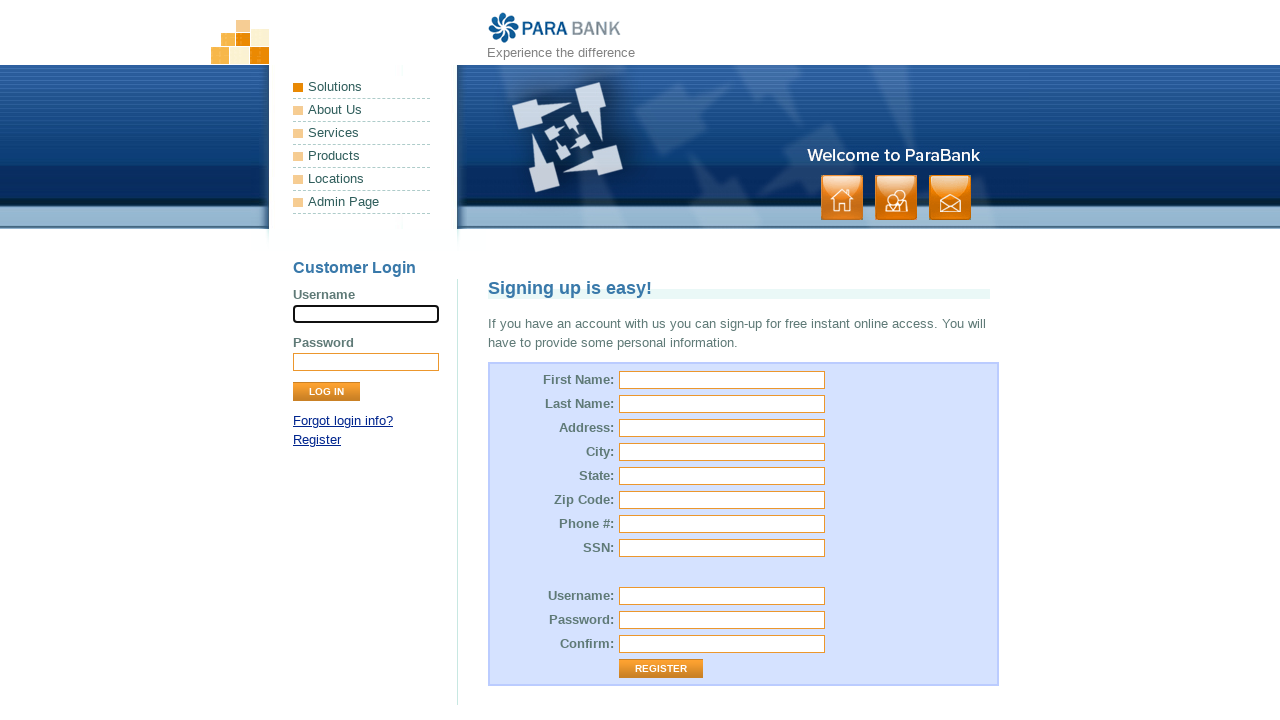

Filled first name field with 'Michael' on input[name='customer.firstName']
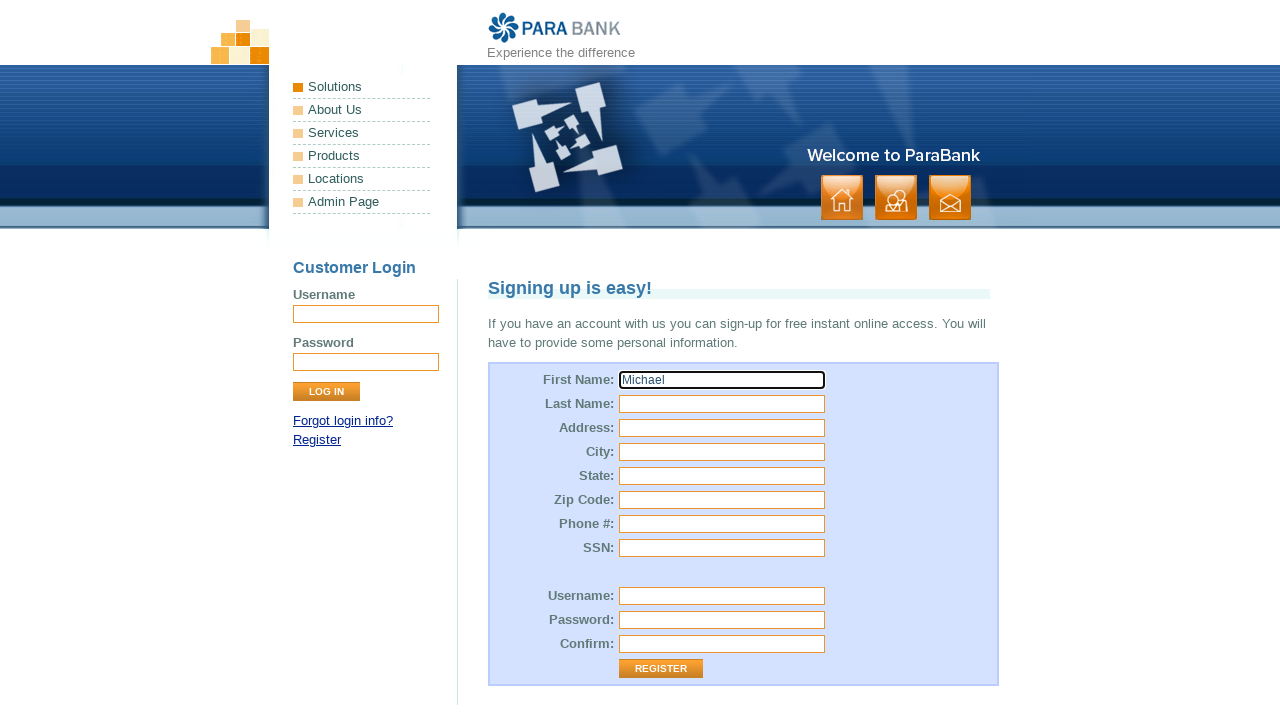

Filled last name field with 'Johnson' on input[name='customer.lastName']
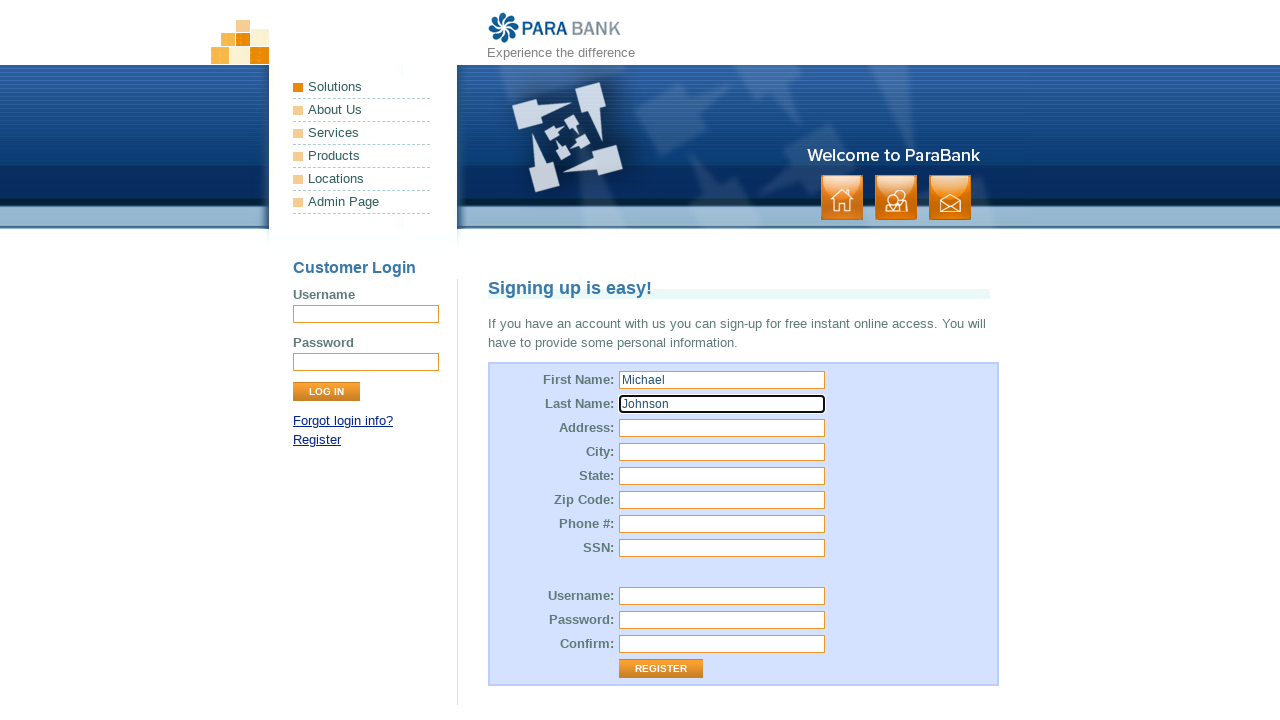

Filled street address field with '42, Oak Street' on input[name='customer.address.street']
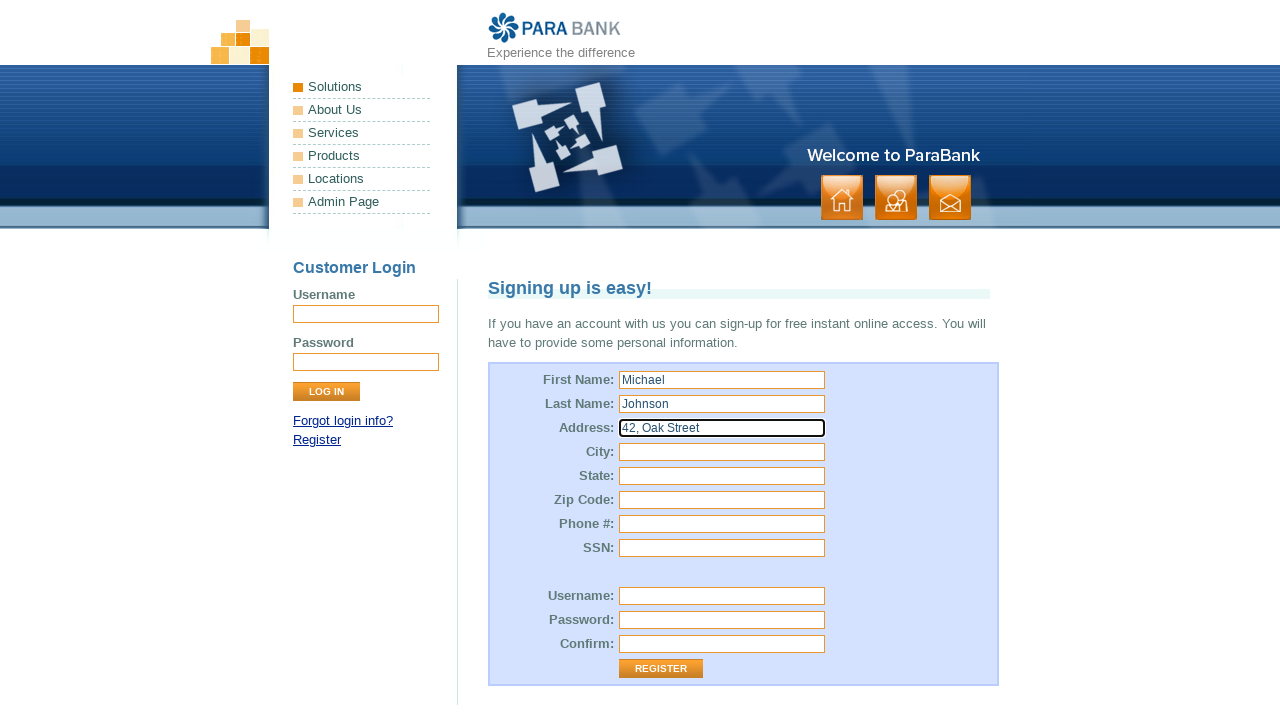

Filled city field with 'San Francisco' on input[name='customer.address.city']
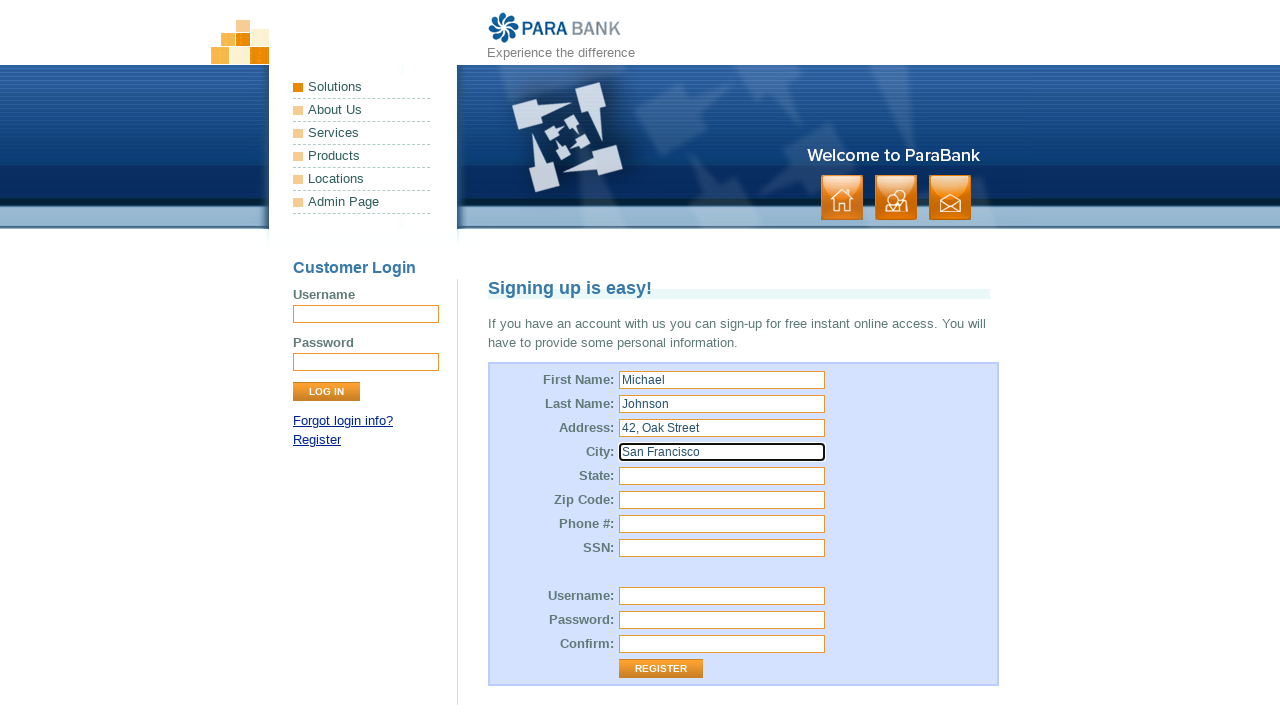

Filled state field with 'California' on input[name='customer.address.state']
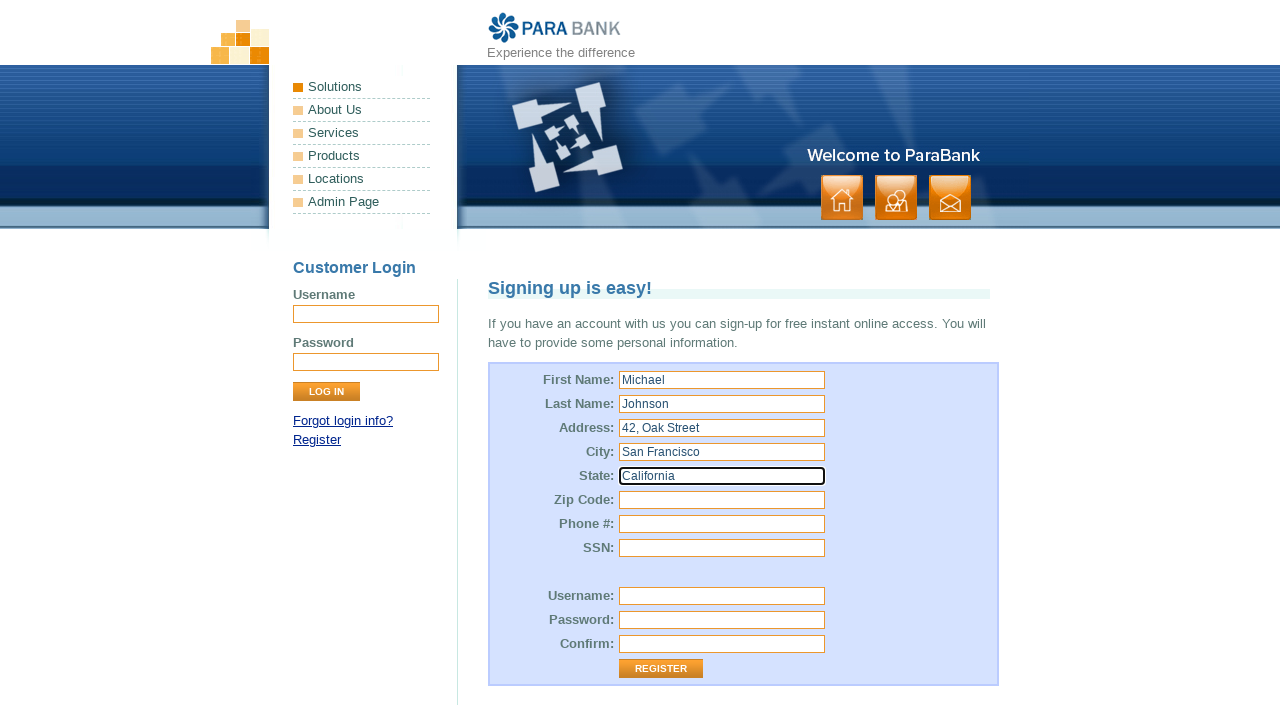

Filled zip code field with '94102' on input[name='customer.address.zipCode']
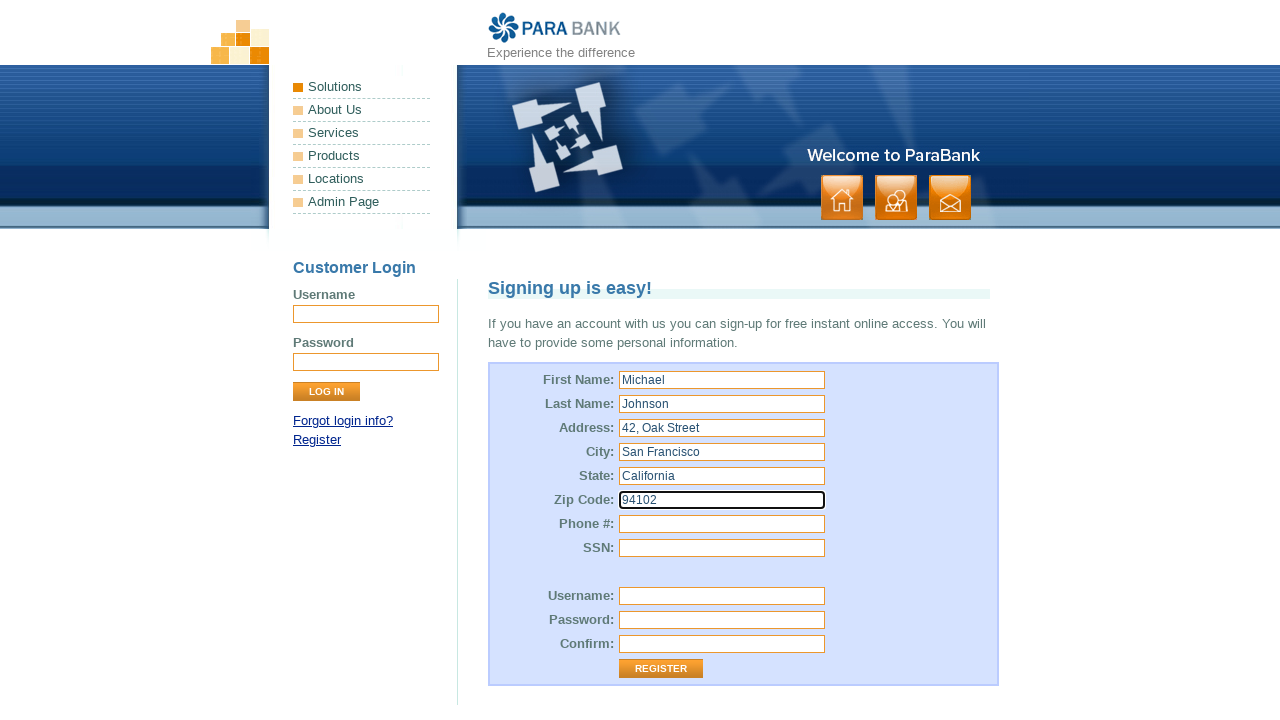

Filled phone number field with '4155551234' on input[name='customer.phoneNumber']
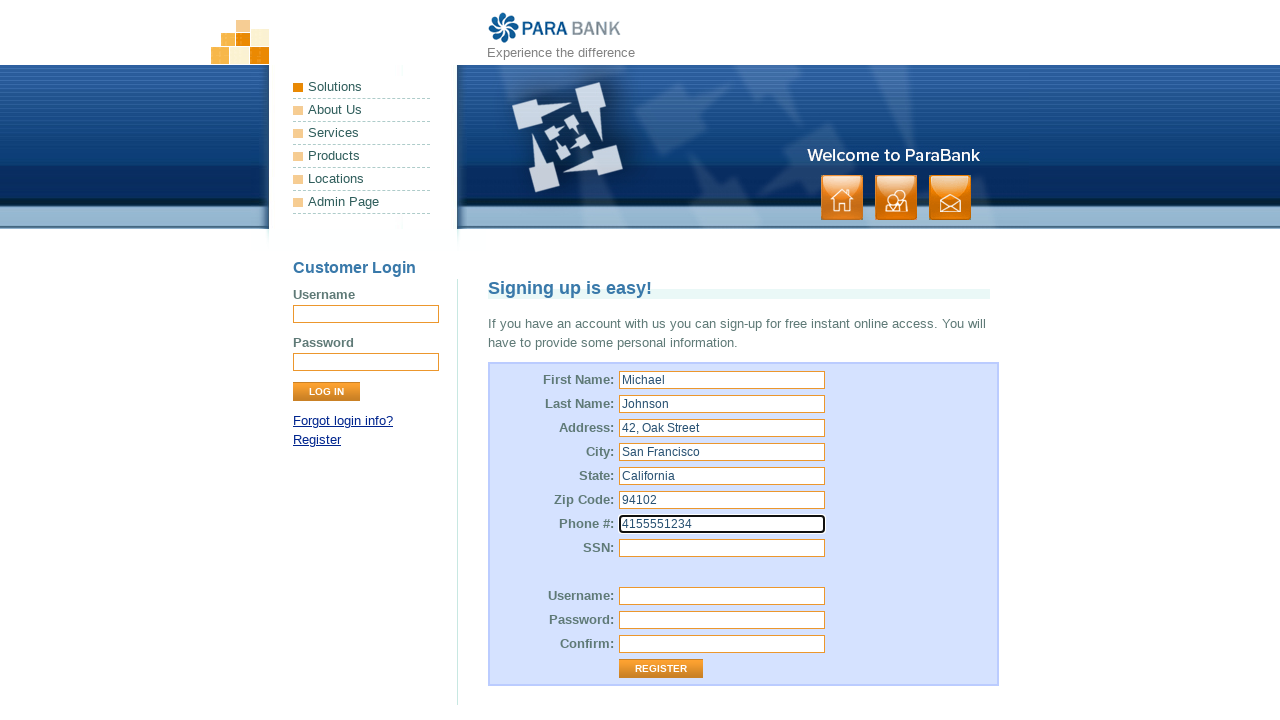

Filled SSN field with '123456789' on input[name='customer.ssn']
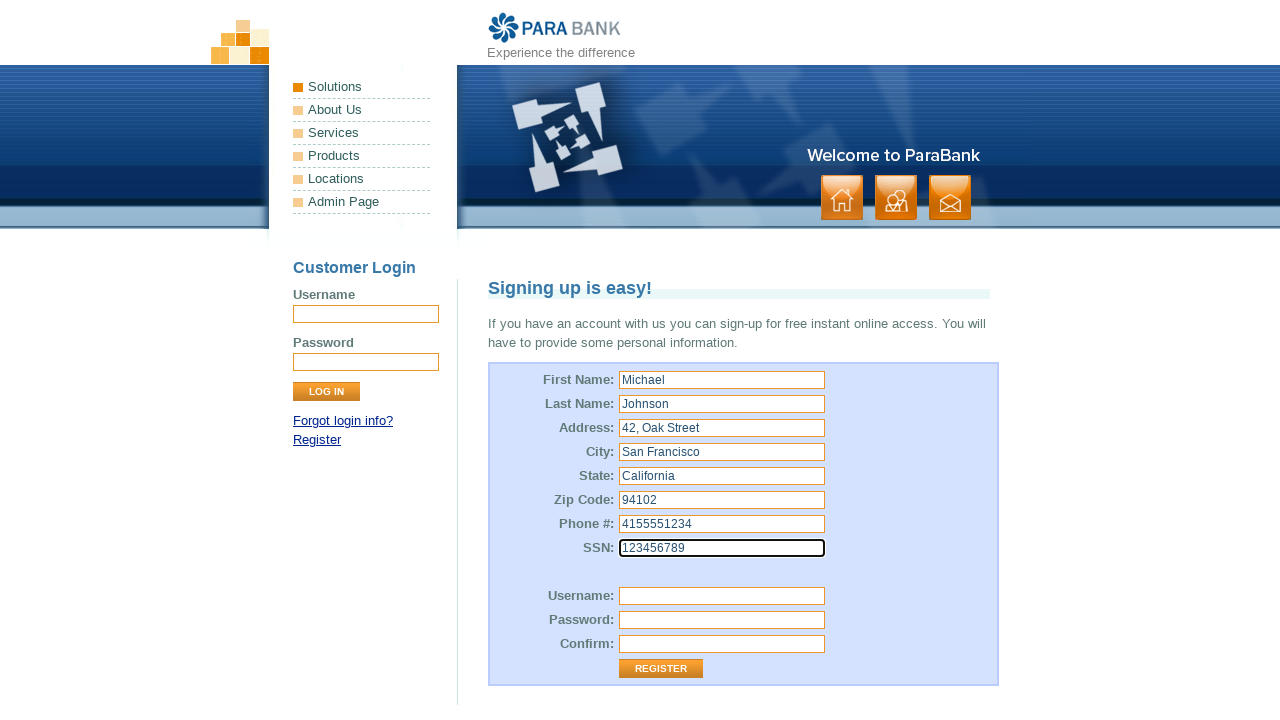

Filled username field with 'mjohnson2024' on input[name='customer.username']
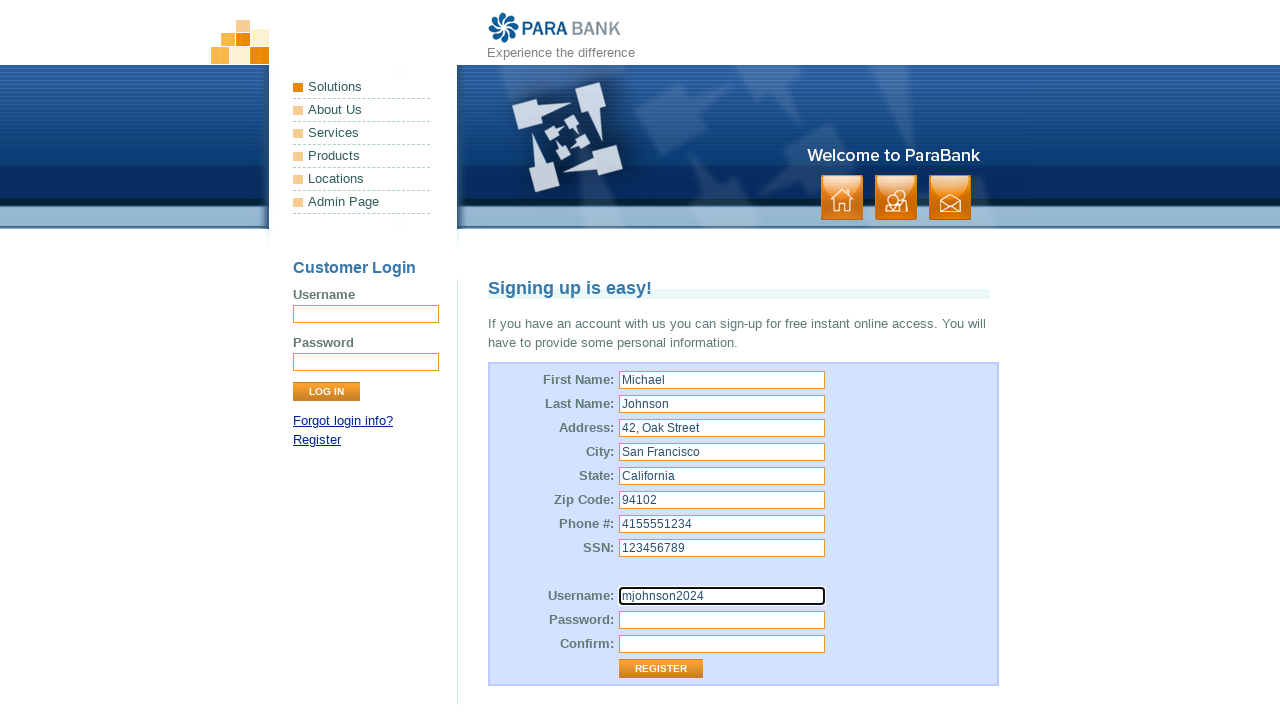

Filled password field with 'securepass123' on input[name='customer.password']
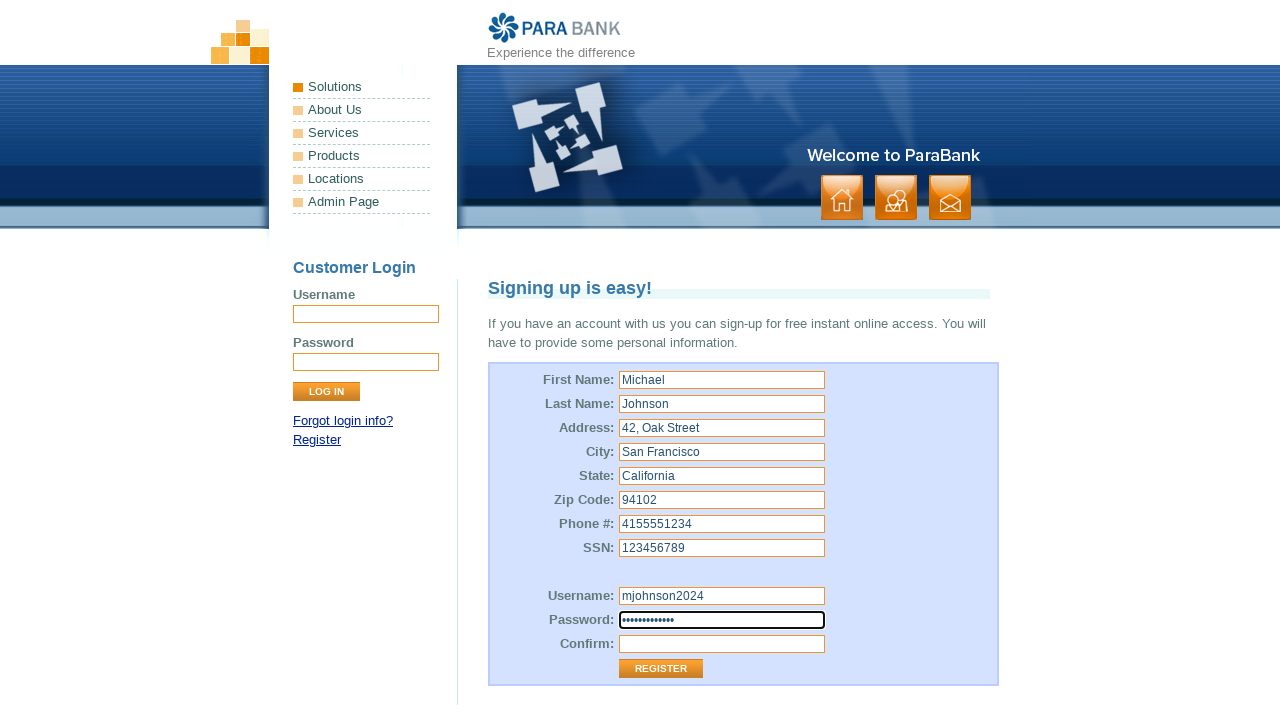

Filled repeated password field with 'securepass123' on input[name='repeatedPassword']
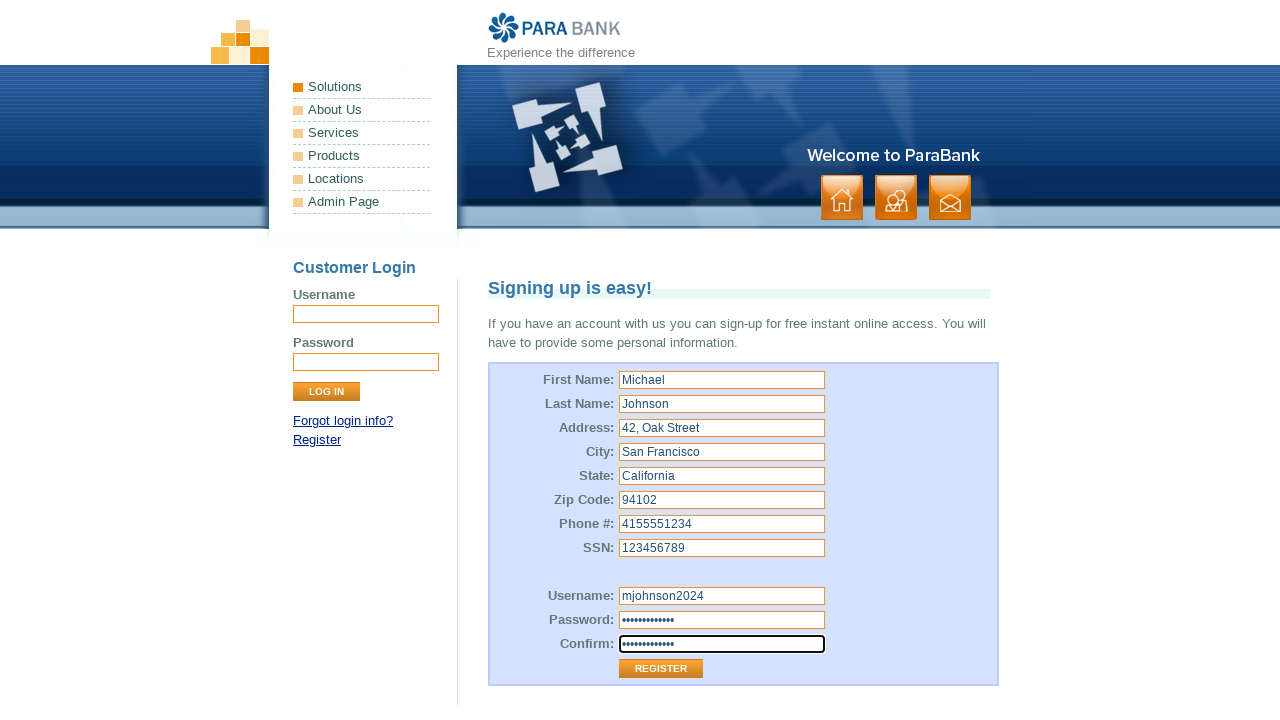

Clicked Register button to submit registration form at (661, 669) on input[value='Register']
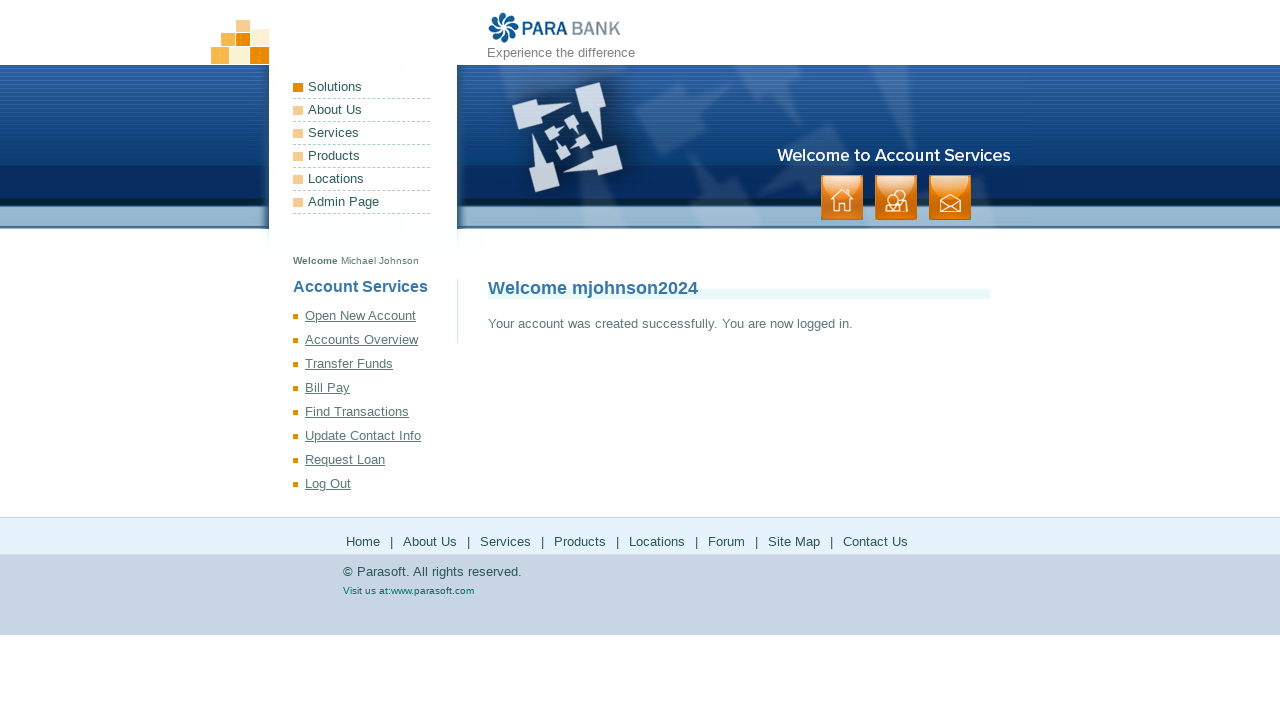

Registration successful - welcome page loaded with h1 heading
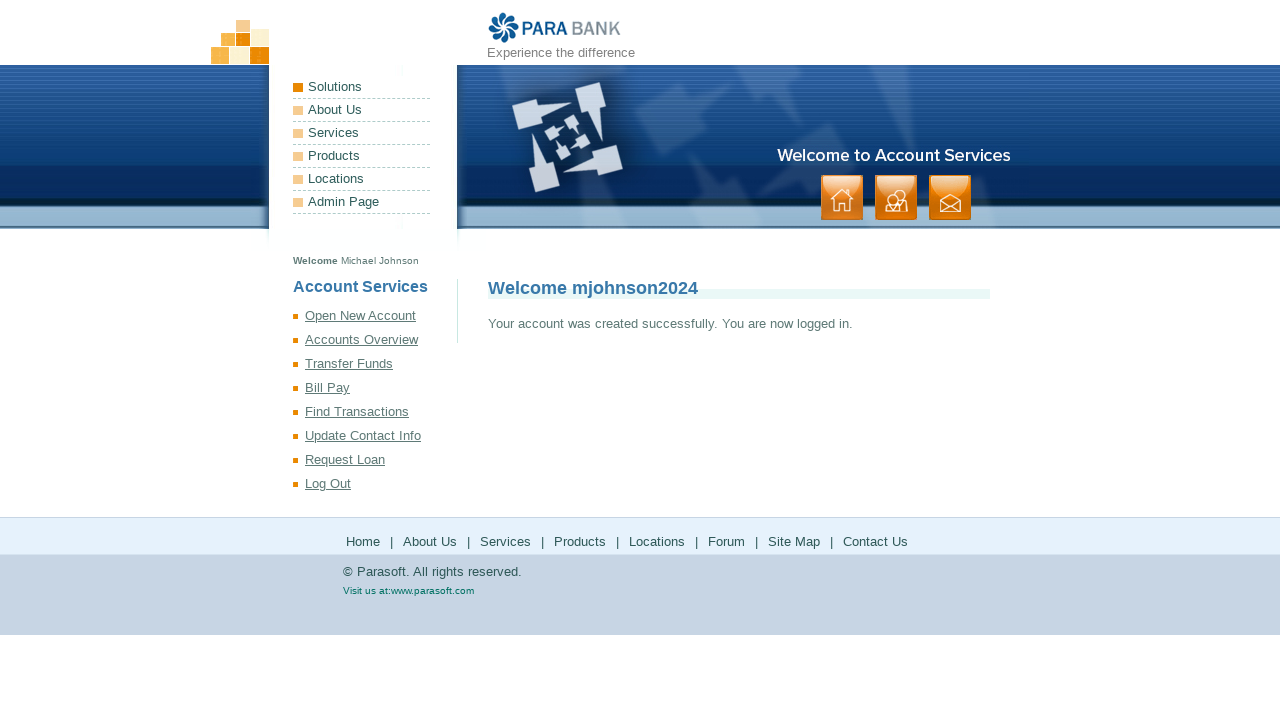

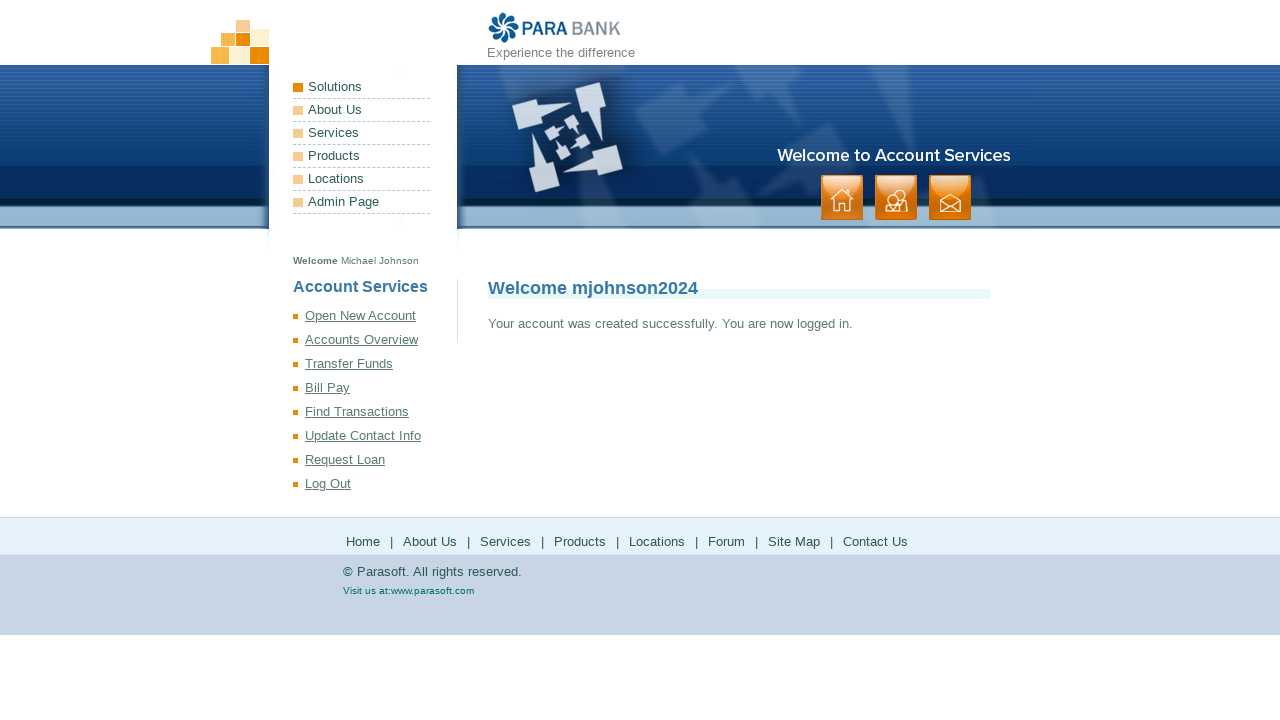